Tests that menu main items have titles "Main Item 1", "Main Item 2", "Main Item 3"

Starting URL: https://demoqa.com/

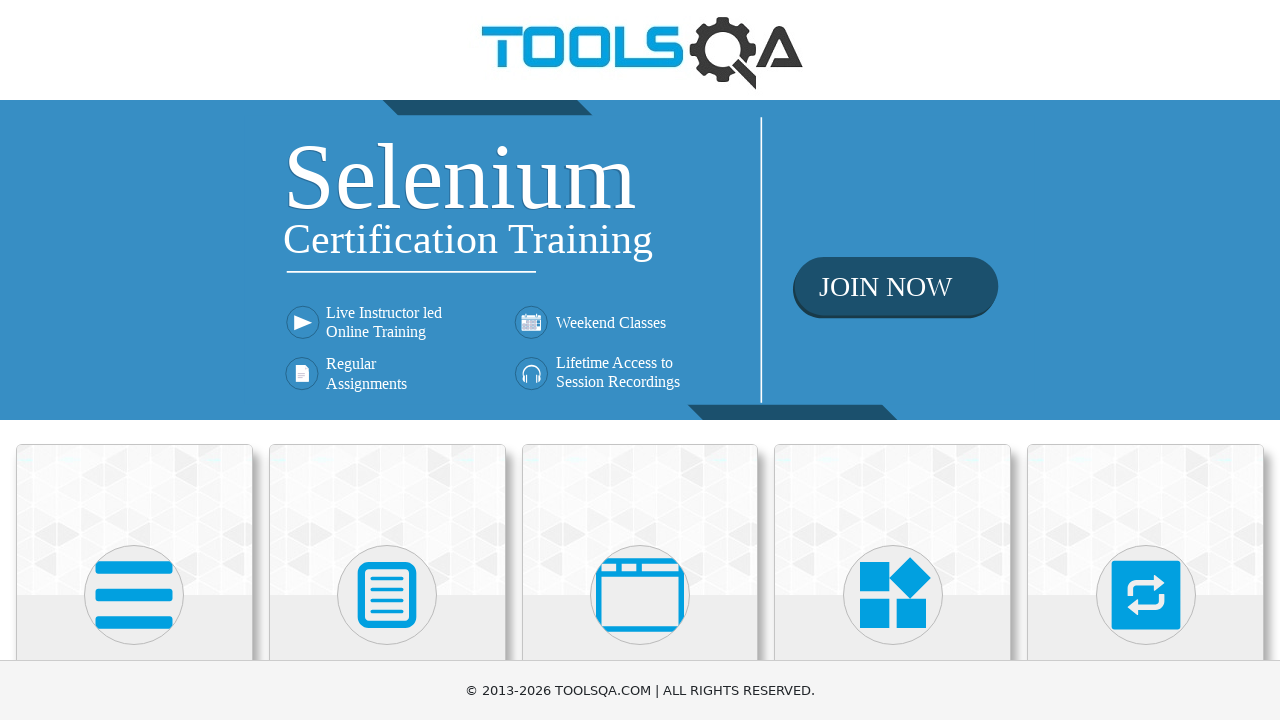

Clicked on Widgets card at (893, 520) on div.card:has-text('Widgets')
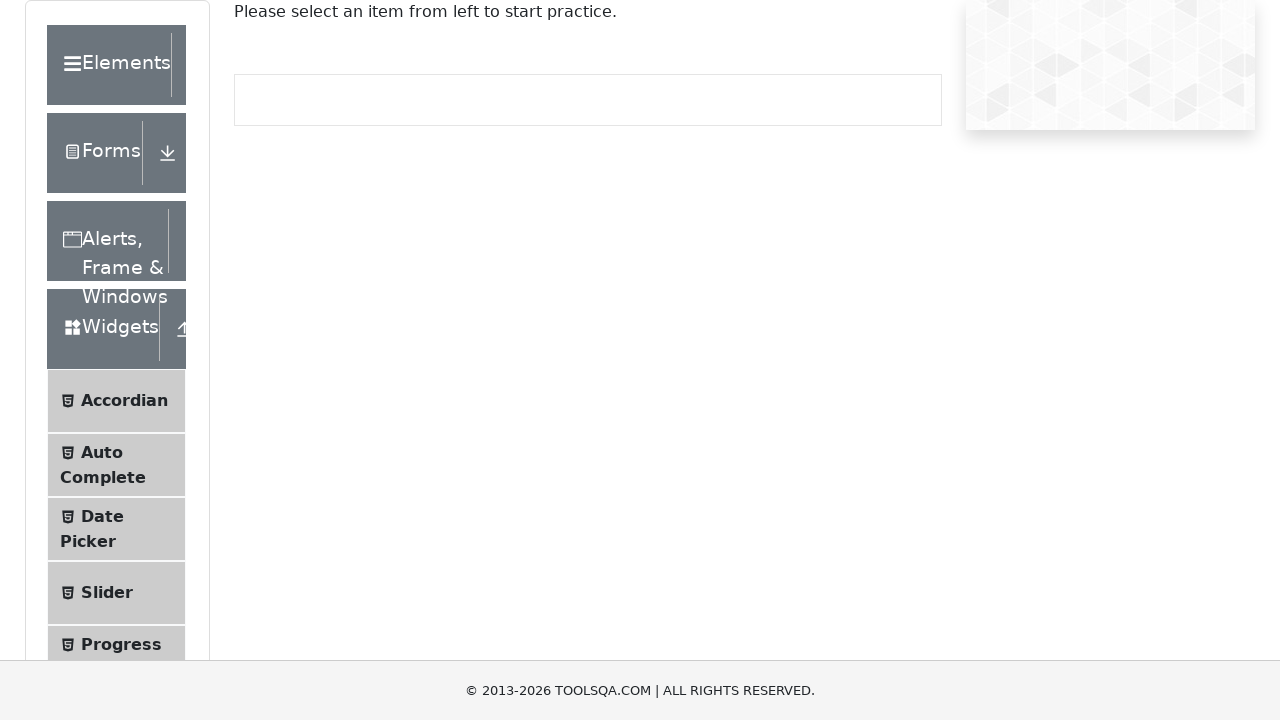

Scrolled down using PageDown to see Menu link
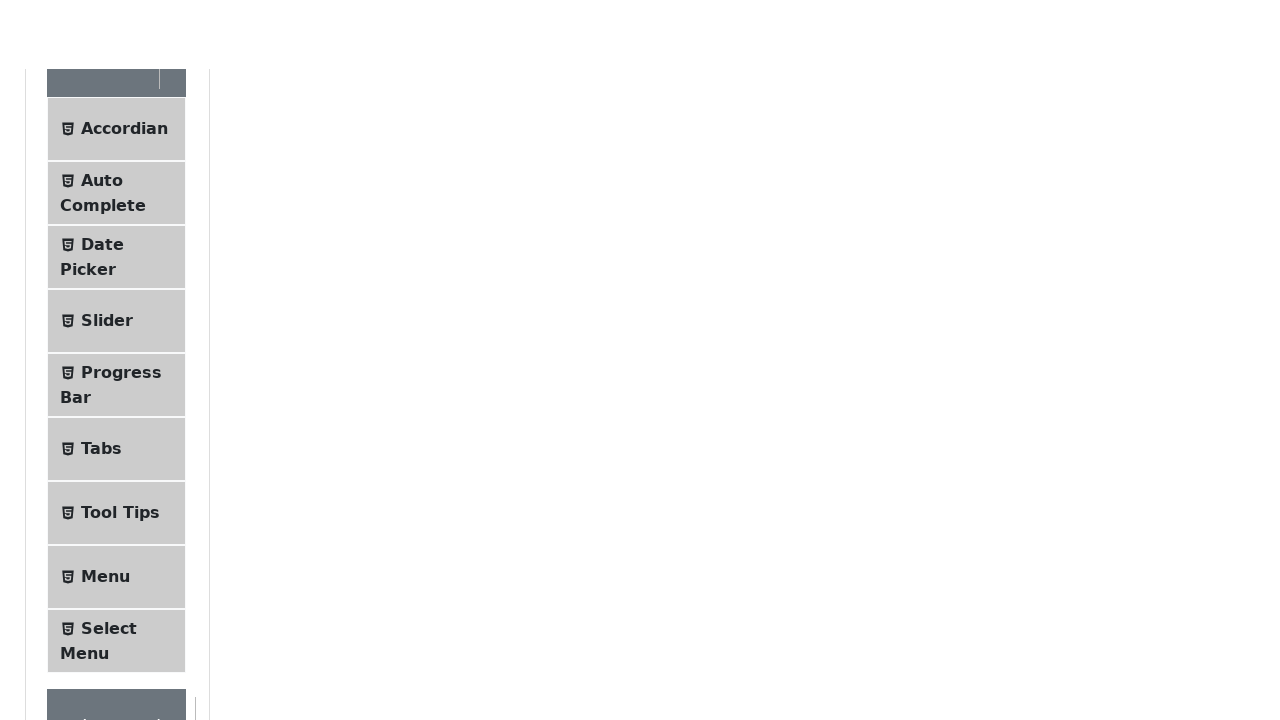

Clicked on Menu link at (105, 323) on text=Menu
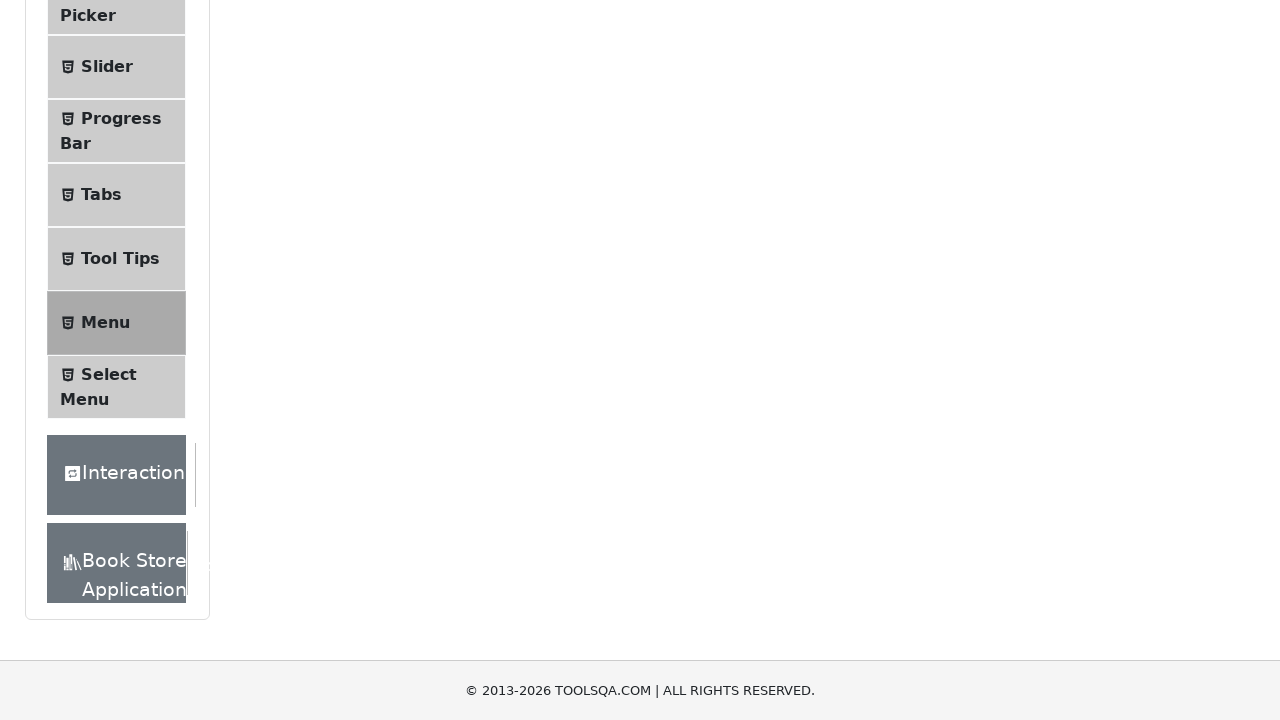

Waited for Main Item 1 to be visible
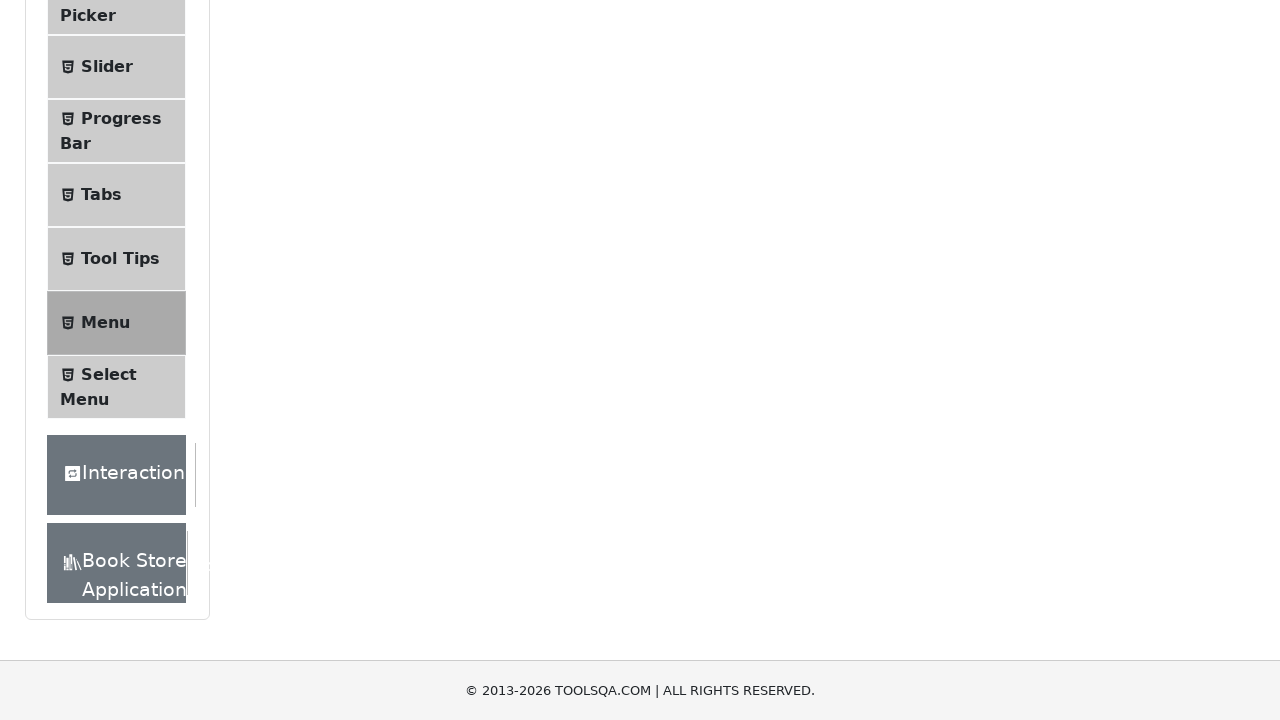

Waited for Main Item 2 to be visible
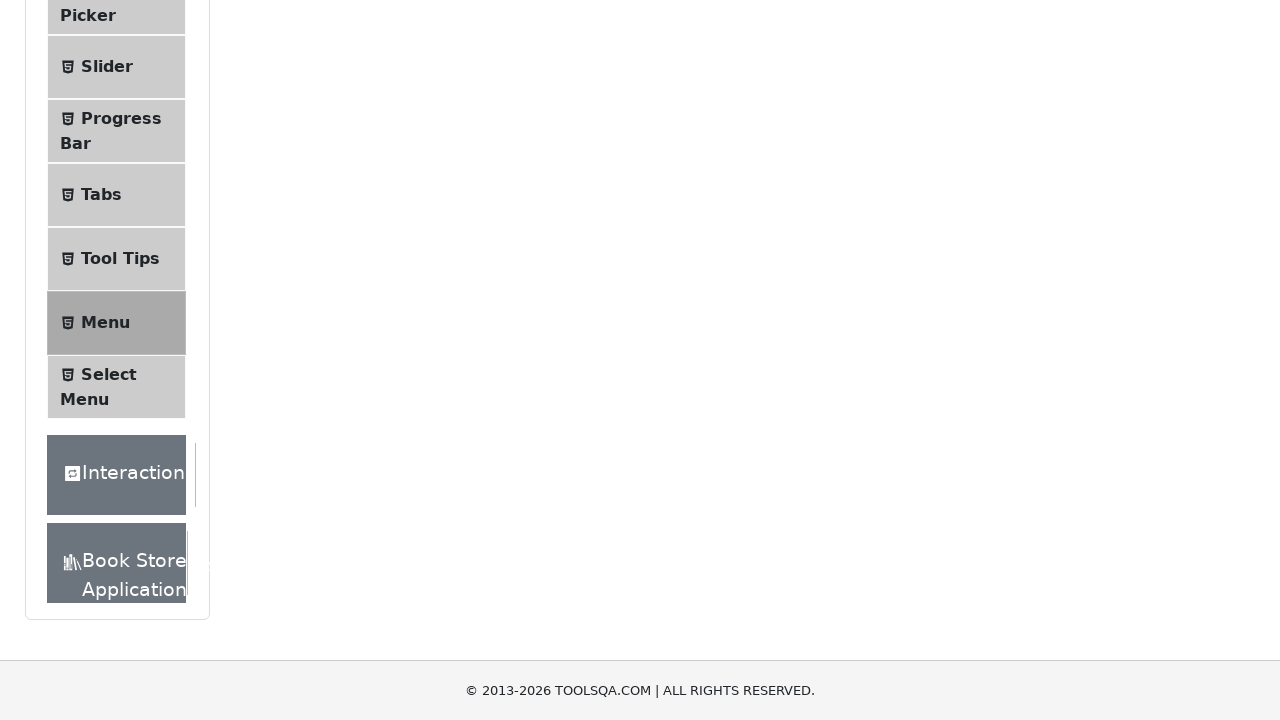

Waited for Main Item 3 to be visible
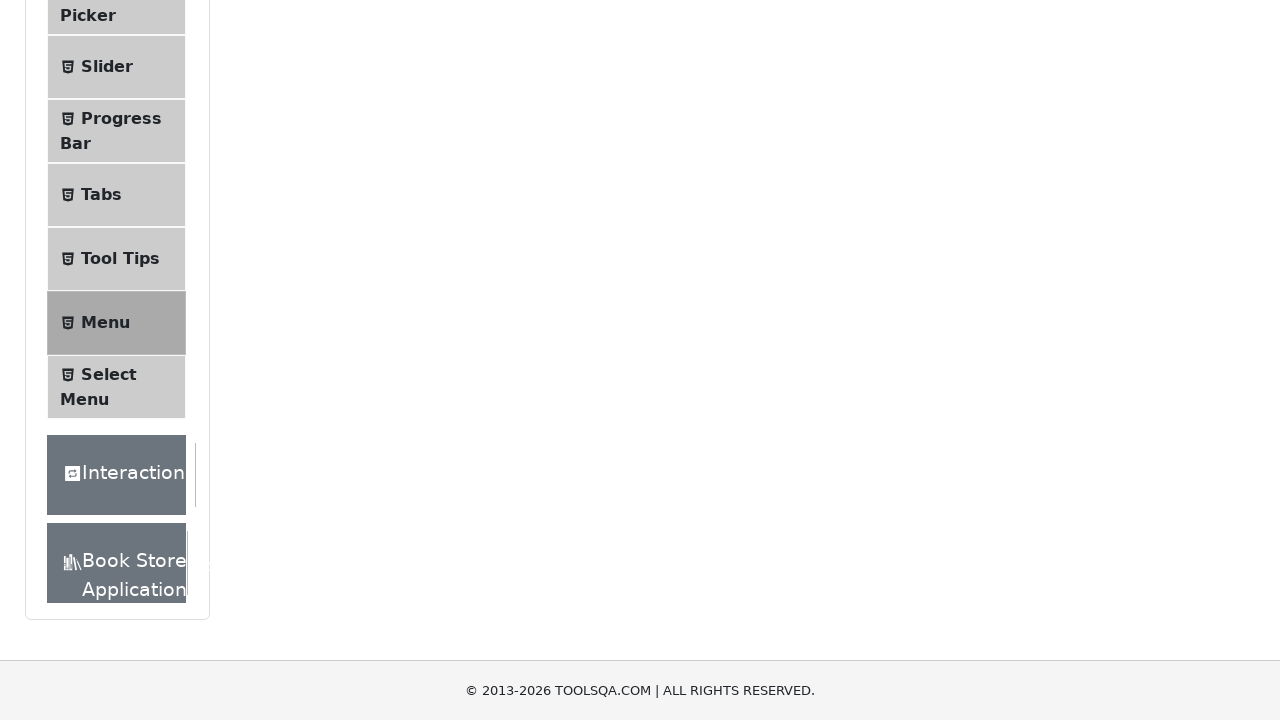

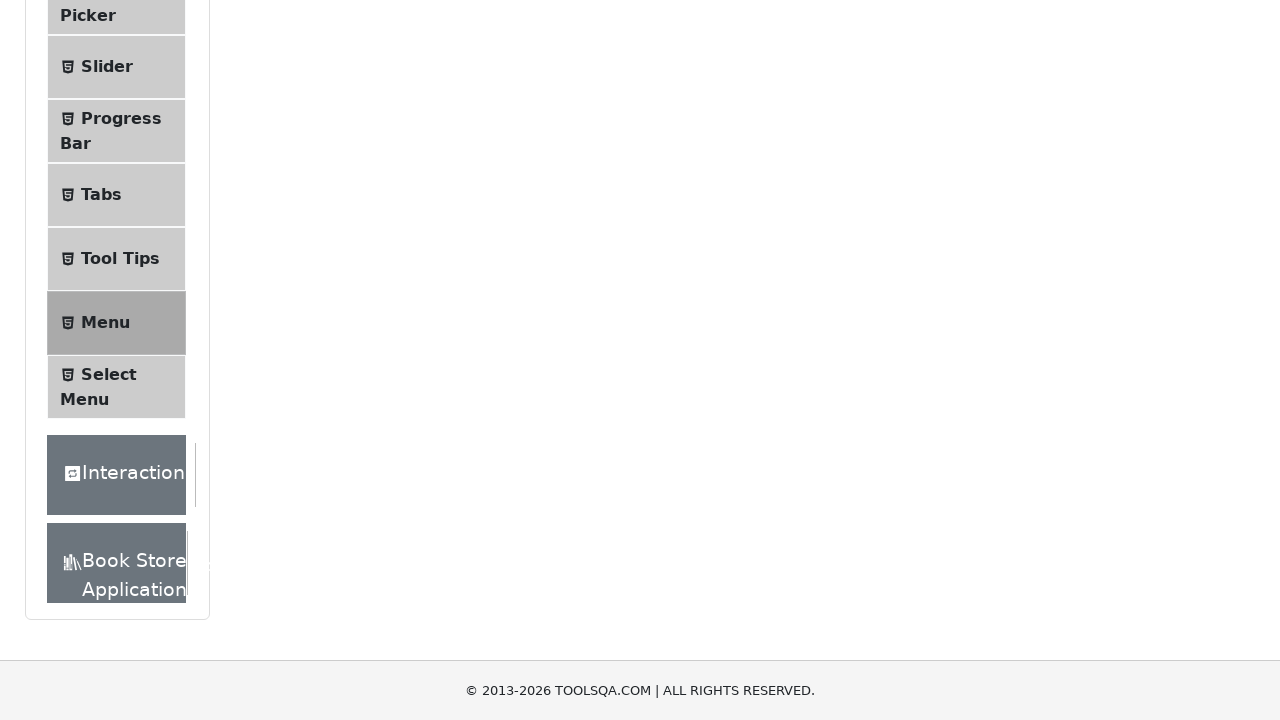